Tests that a user can search using a brand name and see relevant results

Starting URL: https://www.6pm.com/

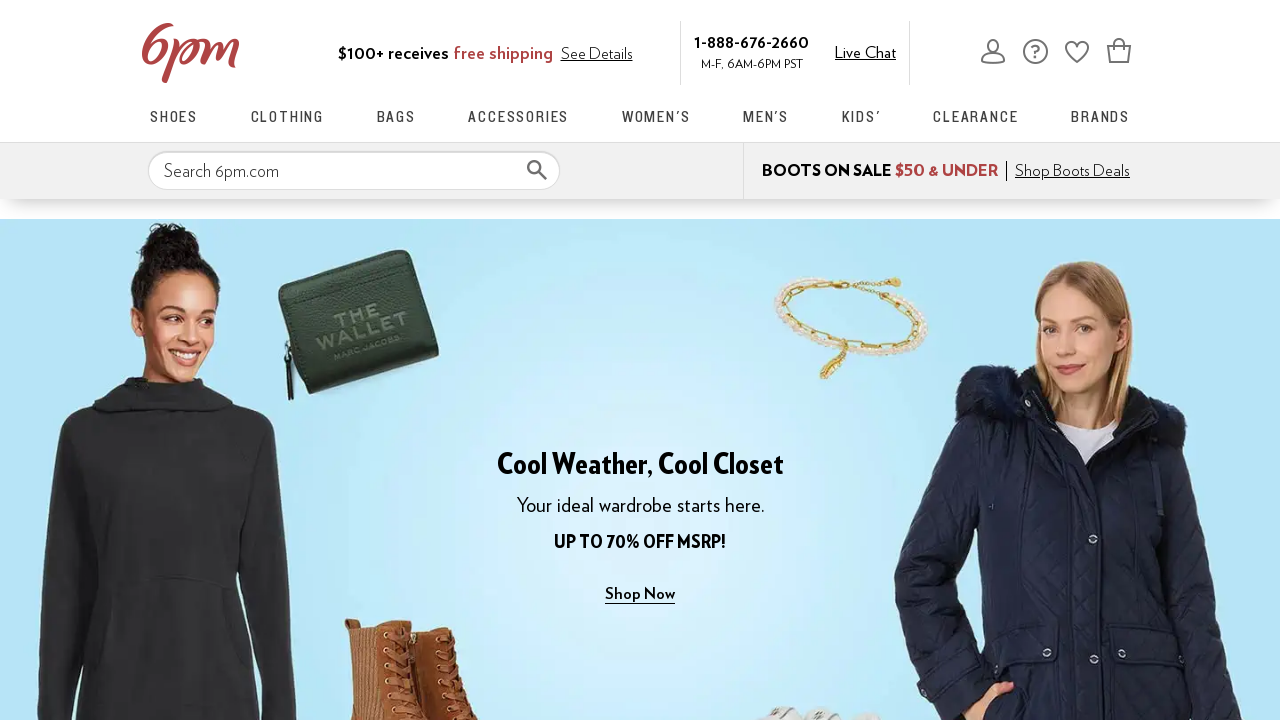

Filled search box with brand name 'Nike' on input[type='search'], input[name='term'], input[placeholder*='Search']
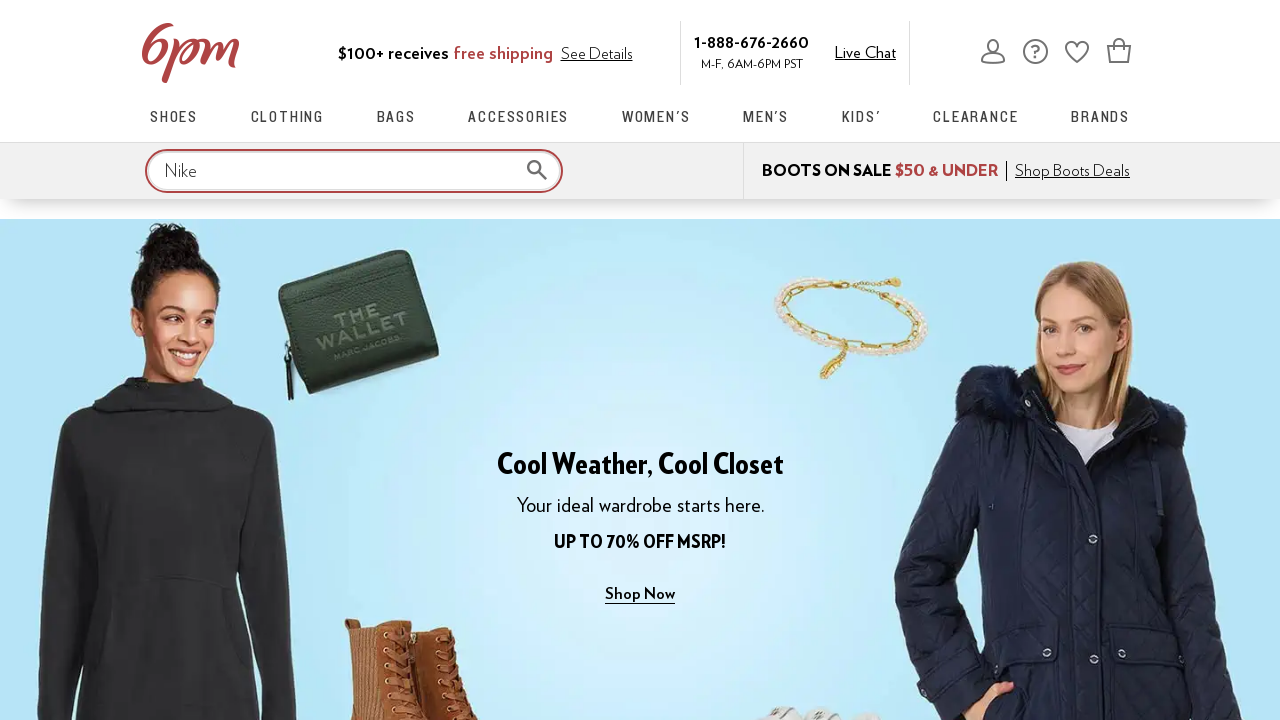

Pressed Enter to submit search for Nike on input[type='search'], input[name='term'], input[placeholder*='Search']
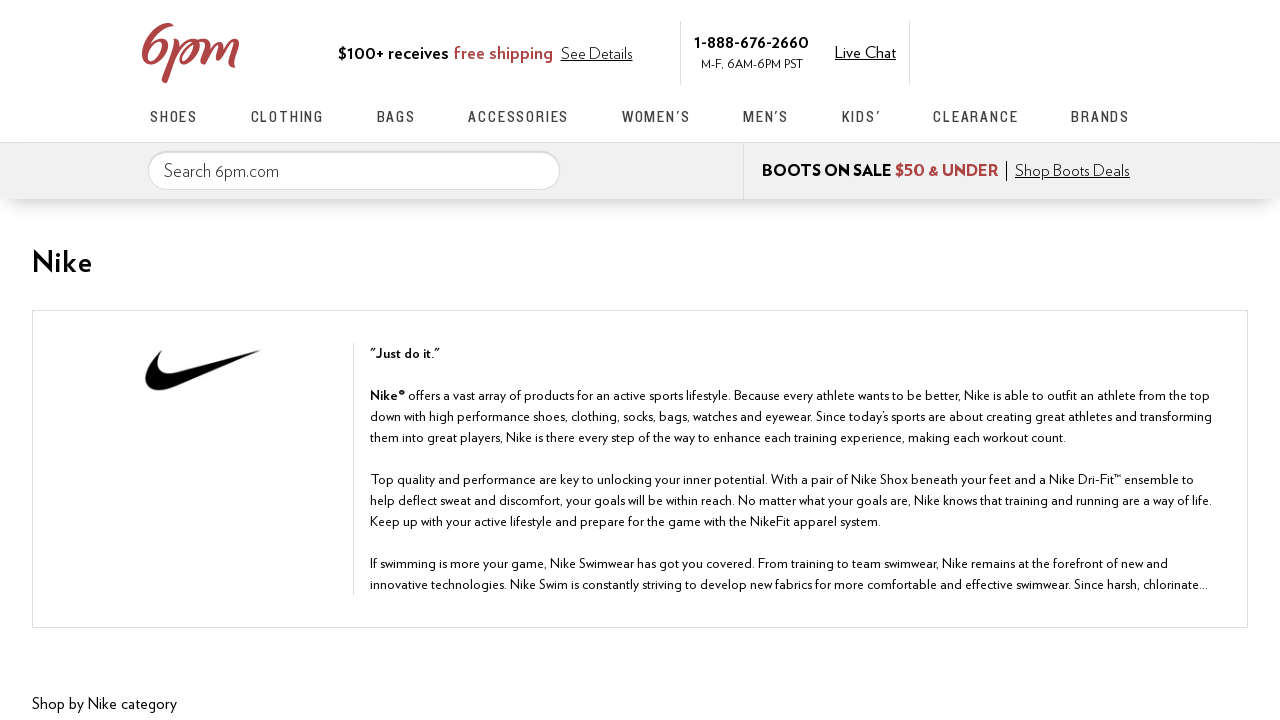

Search results page loaded with Nike results
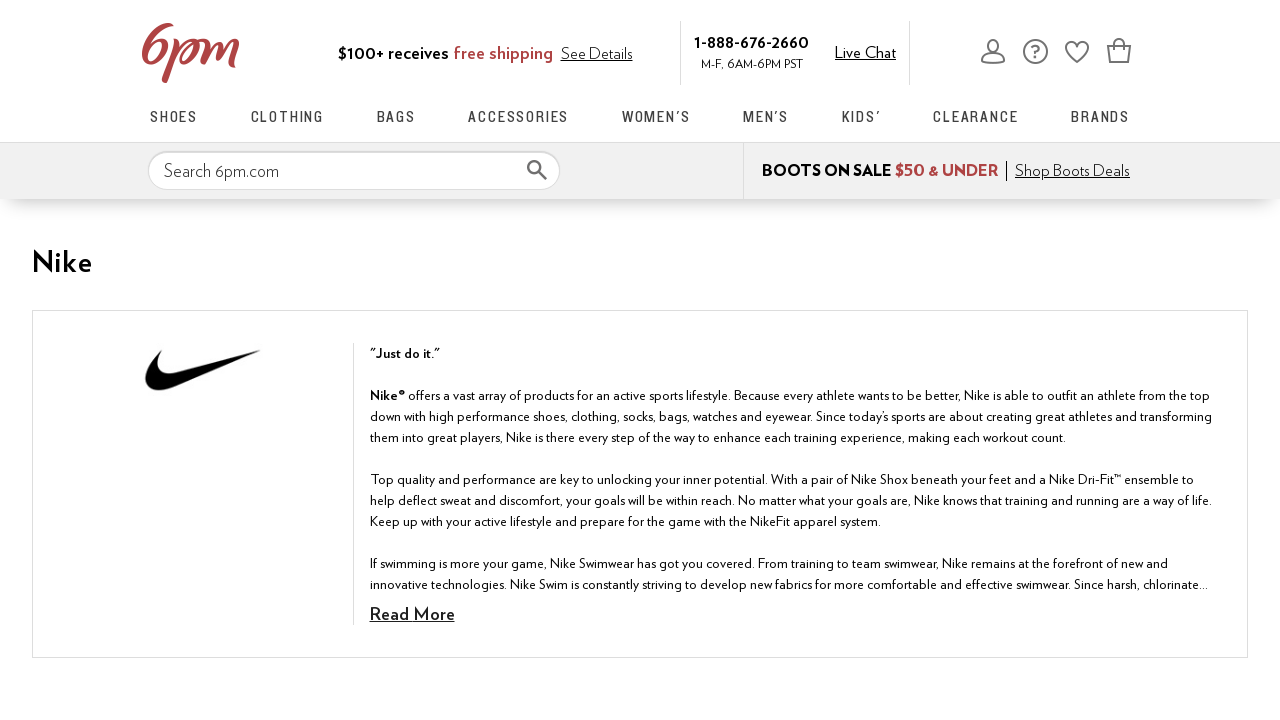

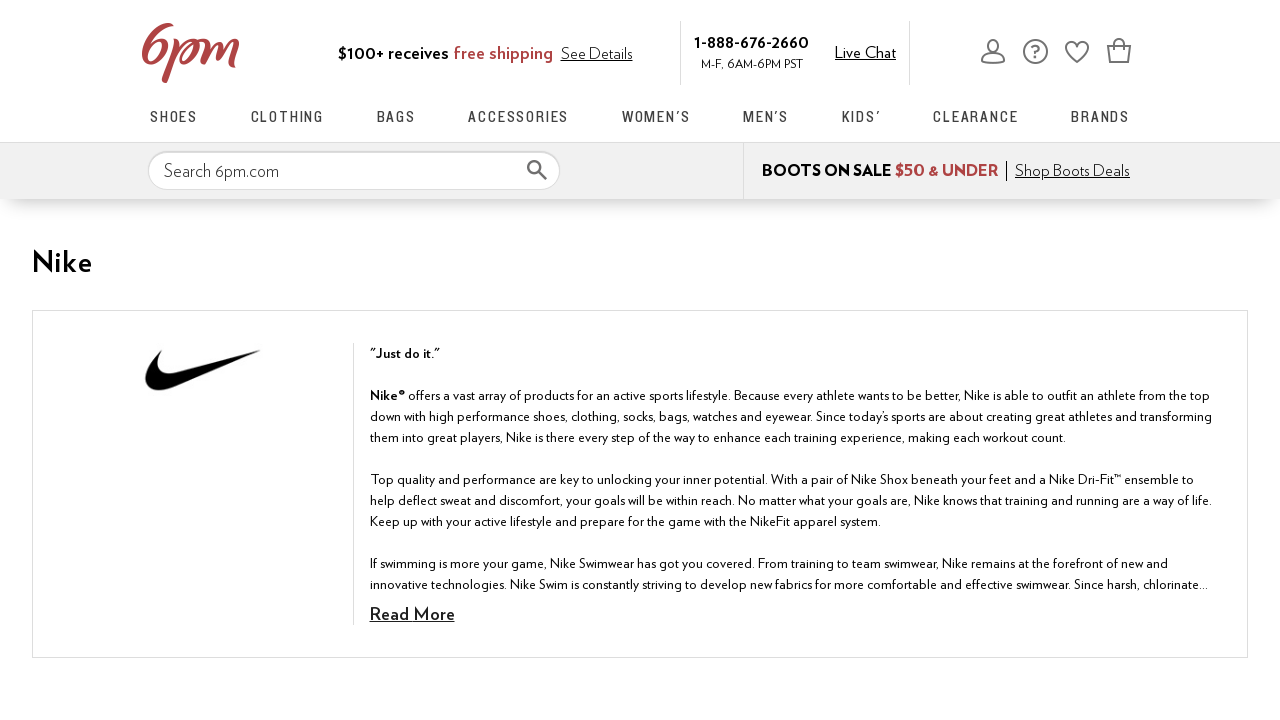